Tests dropdown selection functionality on a signup form by selecting state values using different methods (index, value, and visible text)

Starting URL: https://freelance-learn-automation.vercel.app/signup

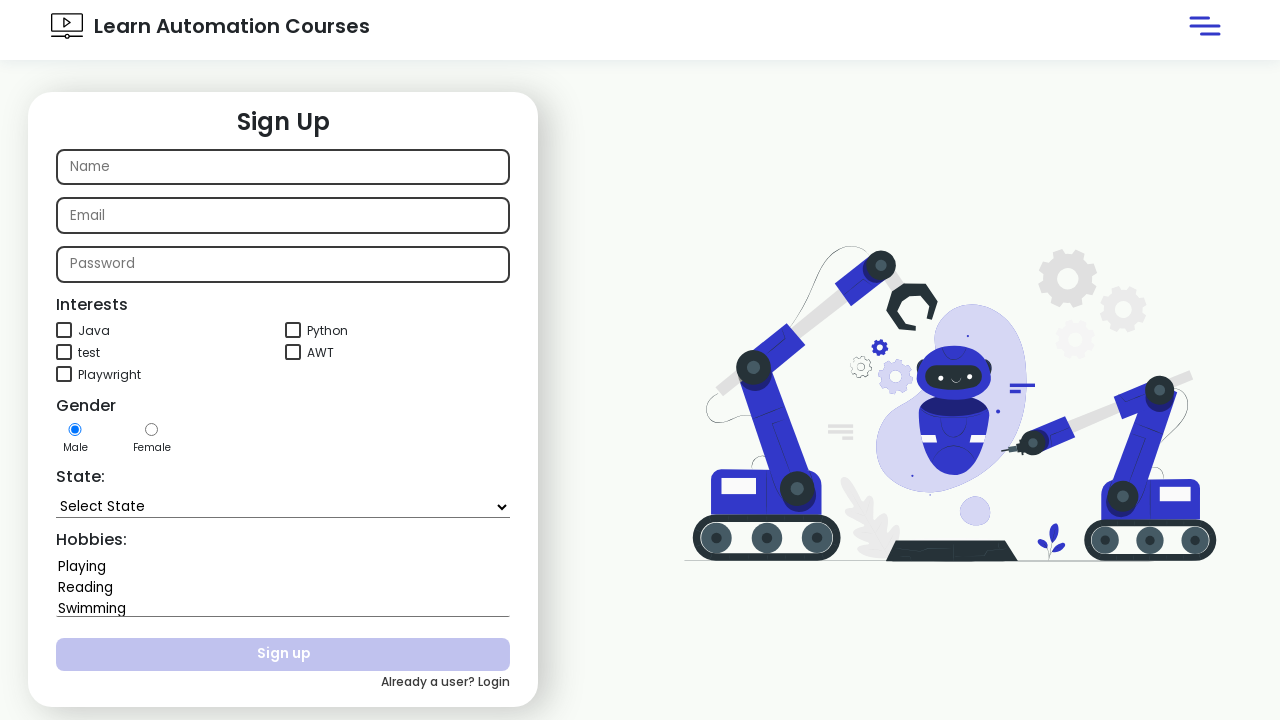

Waited for state dropdown to be available
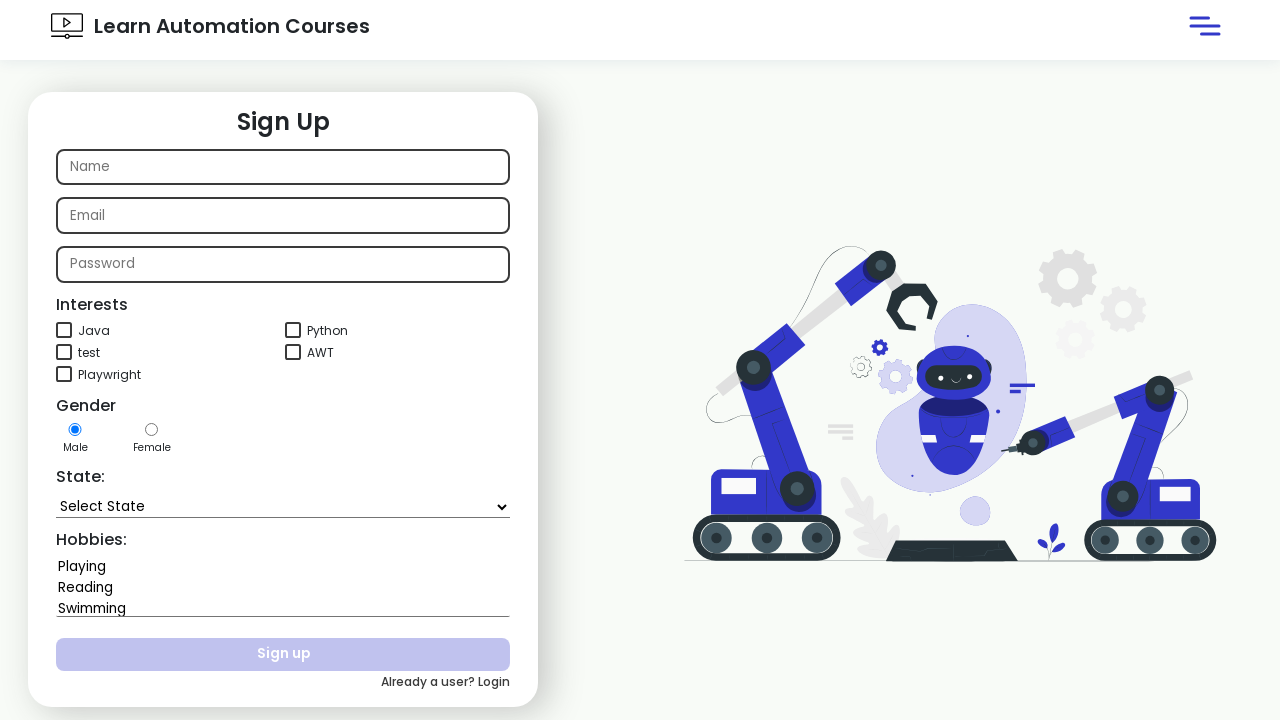

Selected state dropdown option by index 6 (7th option) on select[name='state']
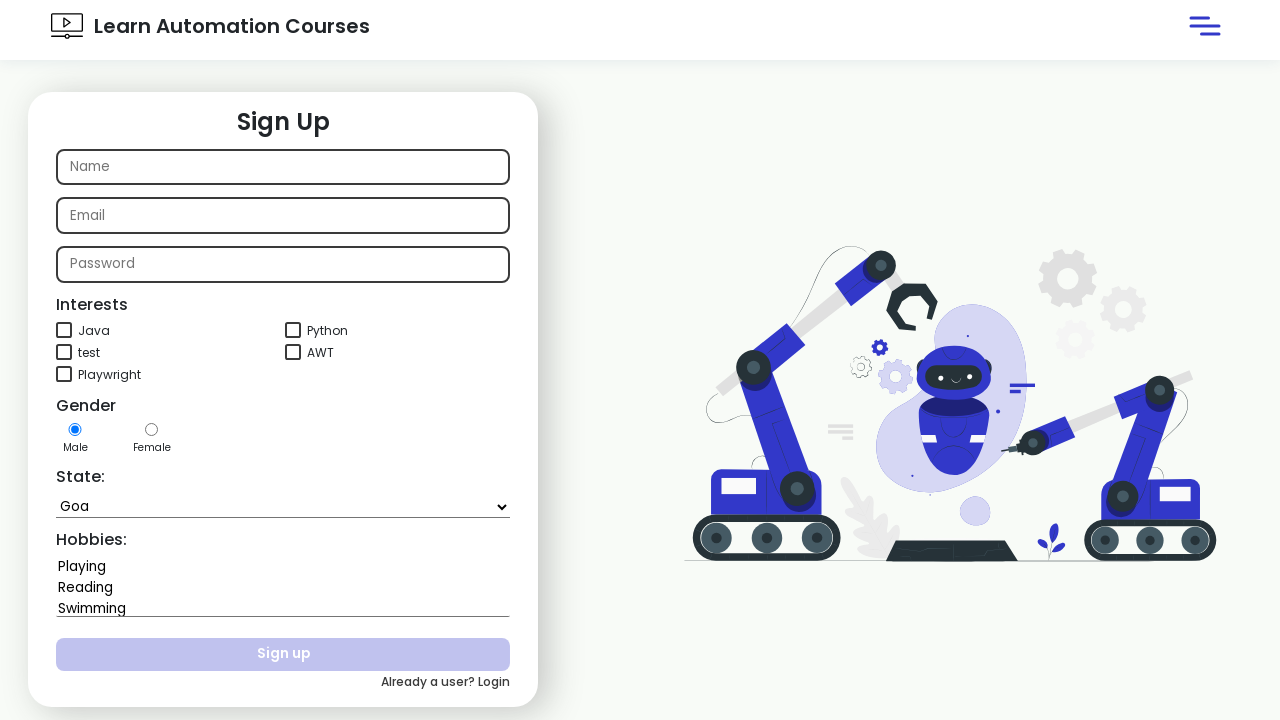

Waited 2000ms after index selection
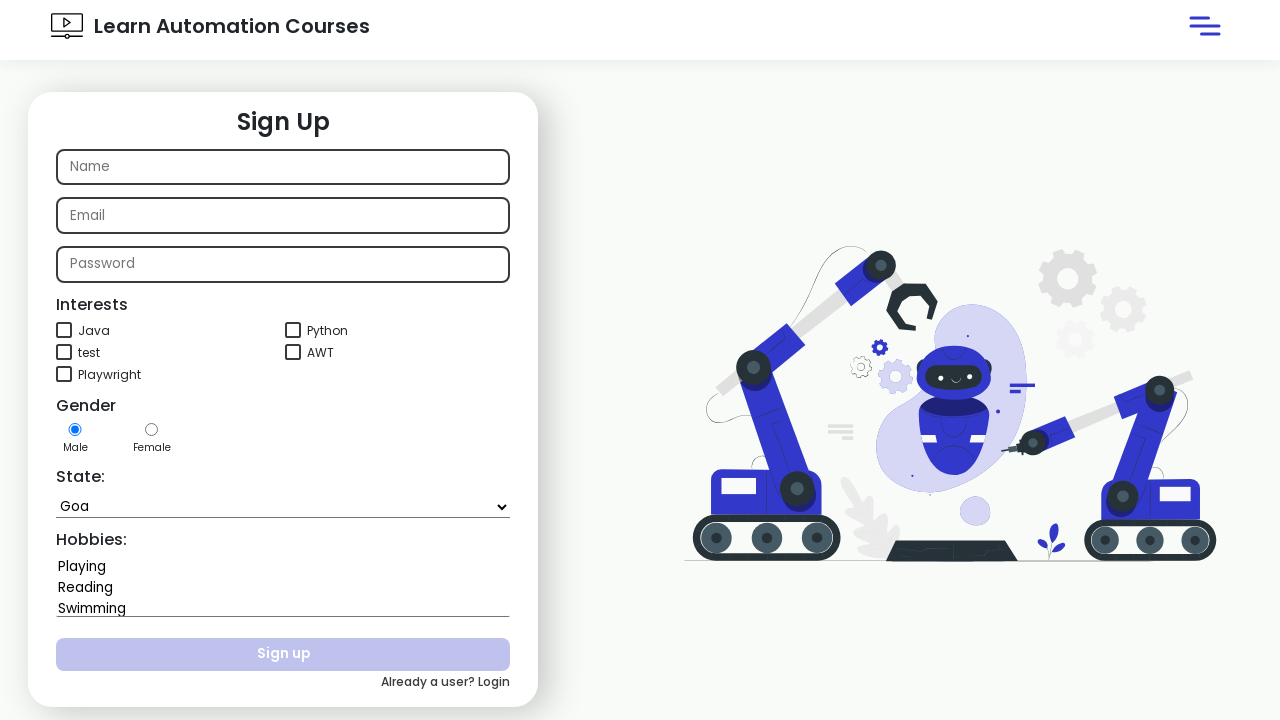

Selected state dropdown option by value 'Kerala' on select[name='state']
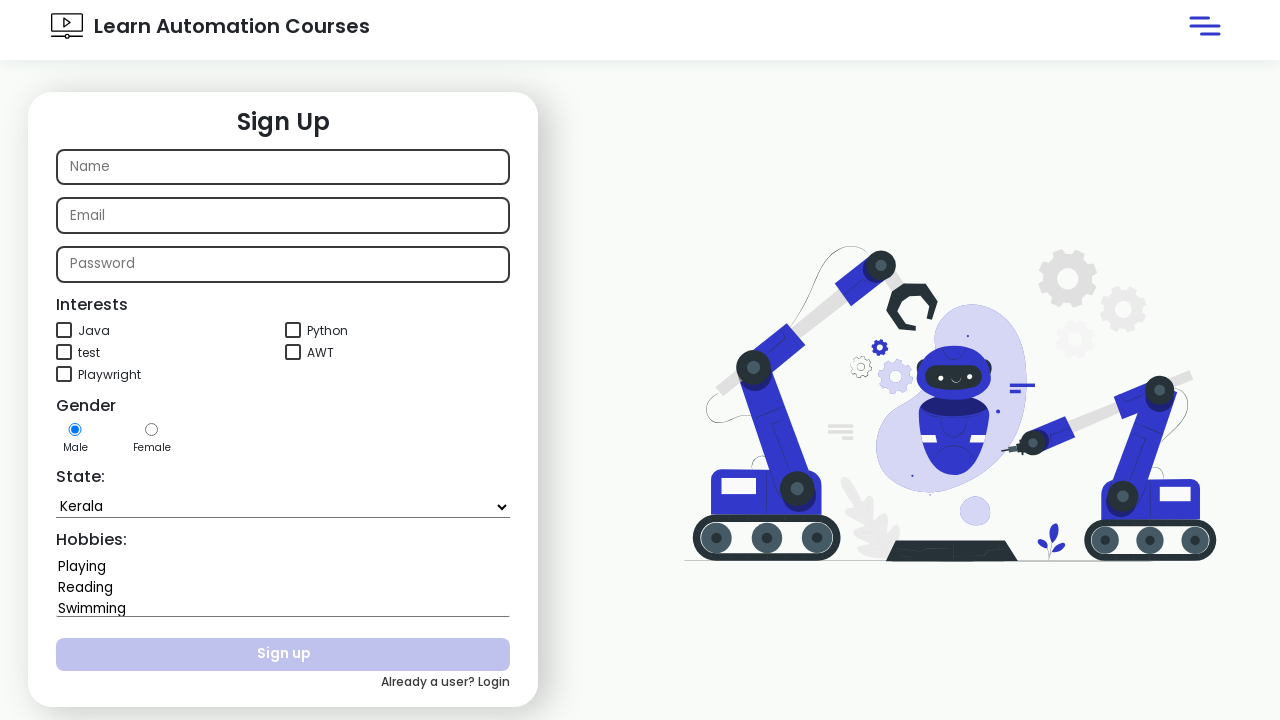

Waited 2000ms after value selection
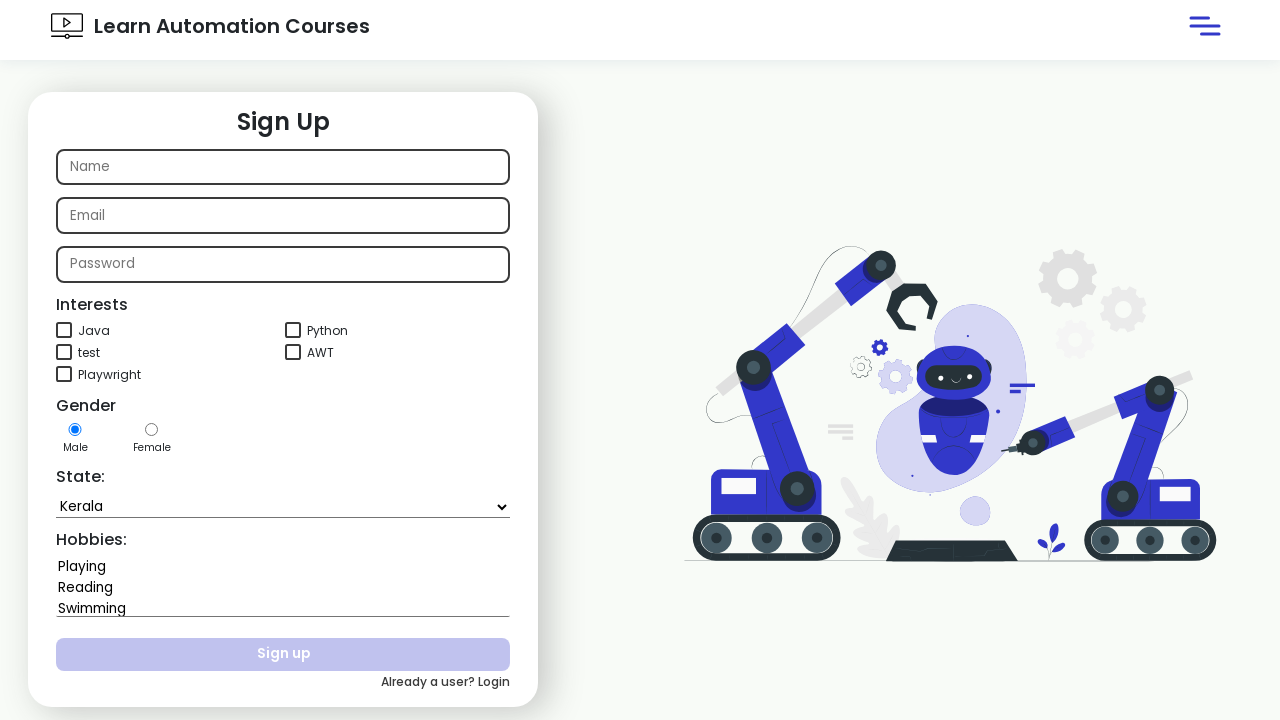

Selected state dropdown option by visible text 'Karnataka' on select[name='state']
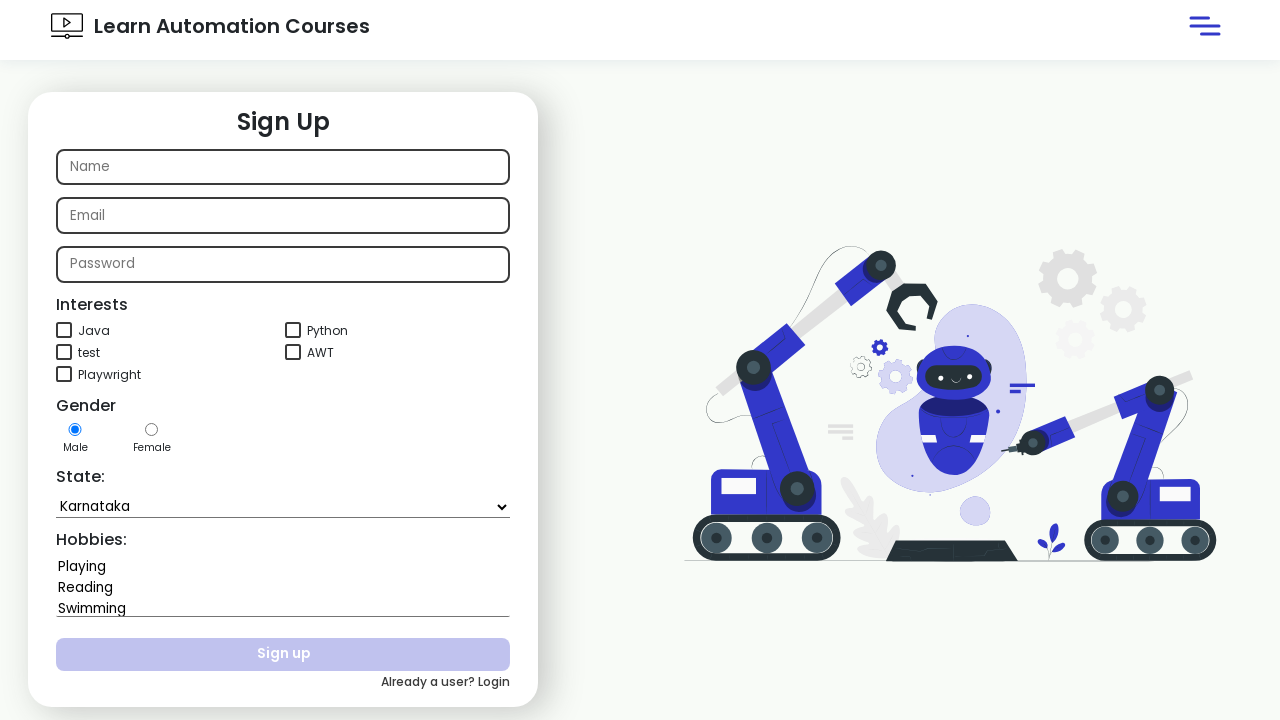

Waited 2000ms after label selection
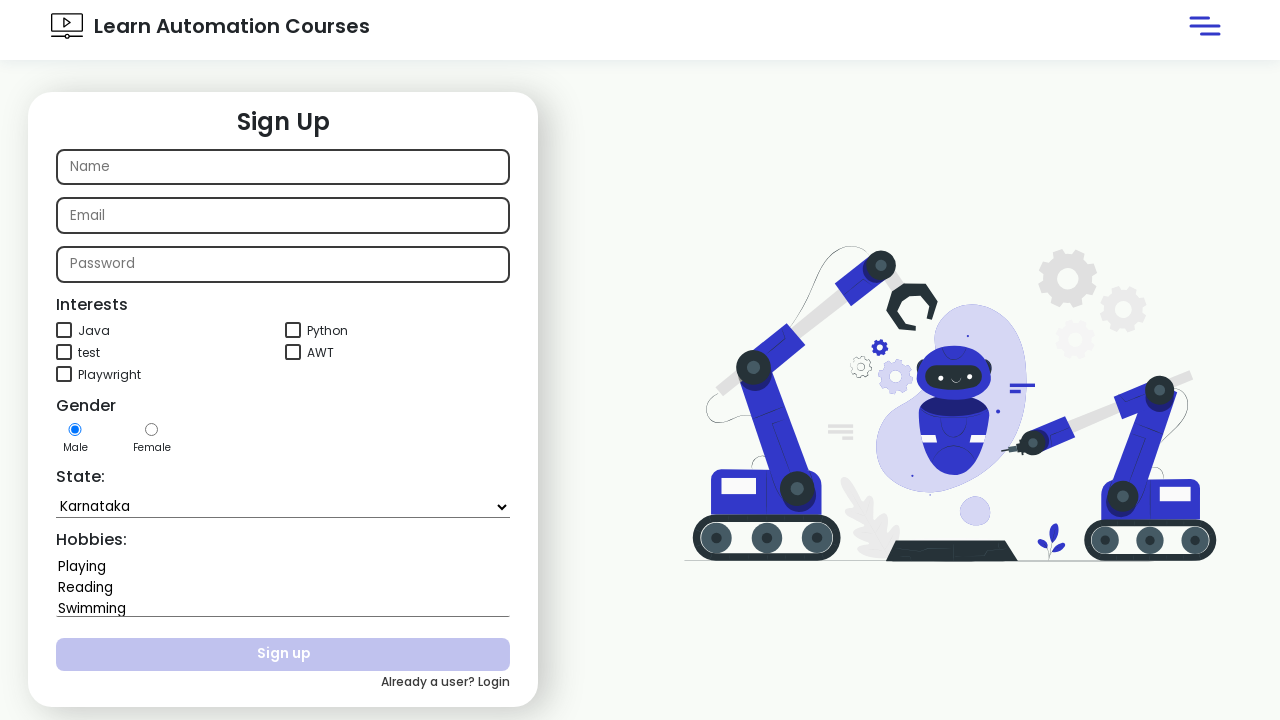

Retrieved selected state value from dropdown
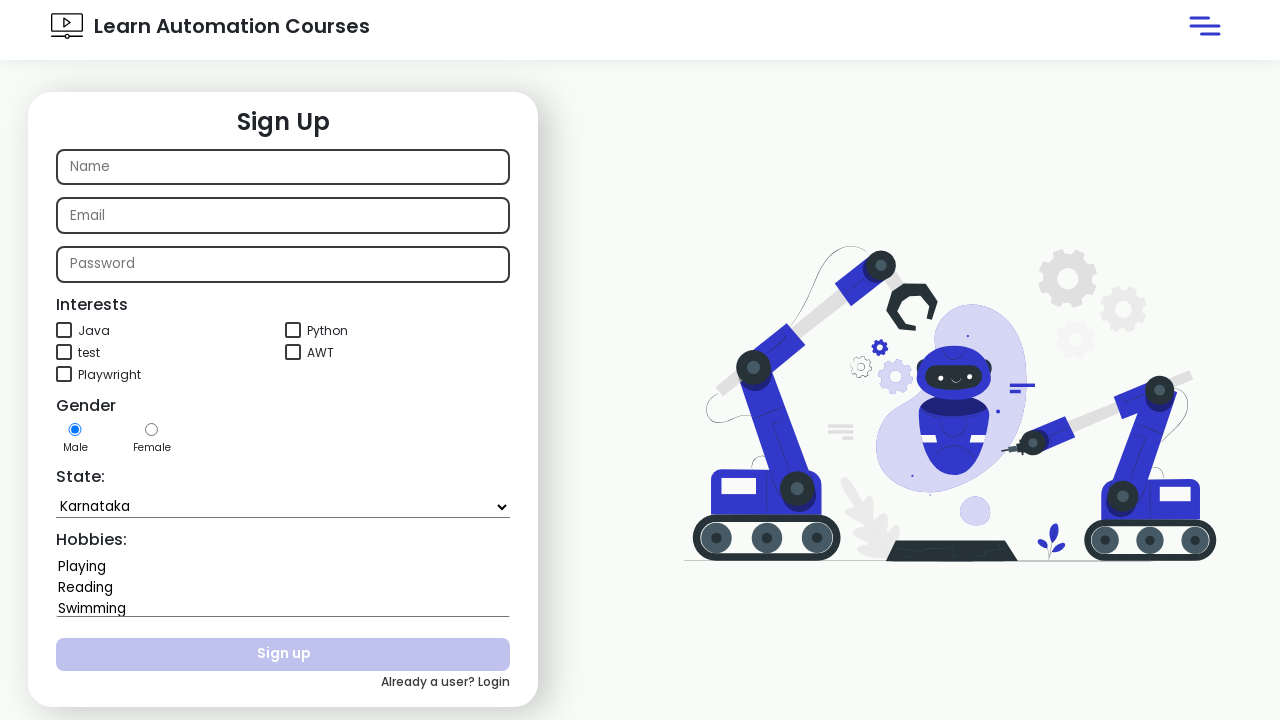

Retrieved selected state text from dropdown option
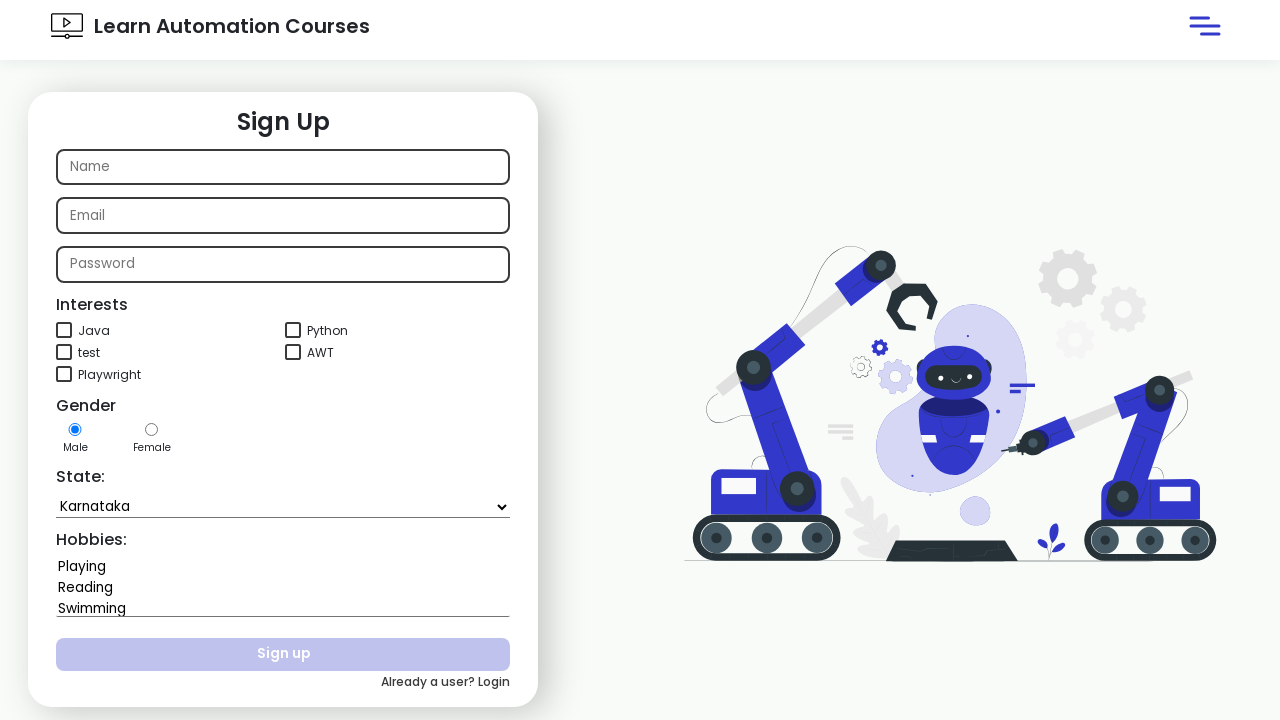

Printed current state: Karnataka
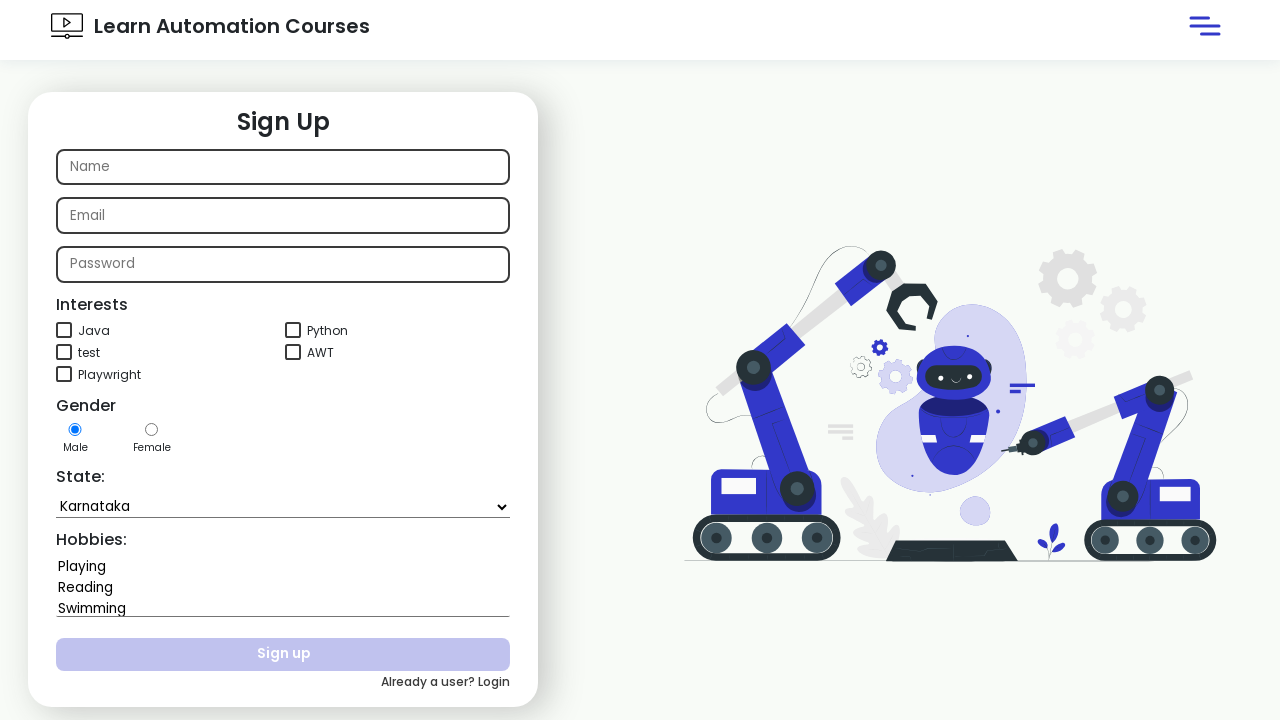

Validation passed - Karnataka was correctly selected
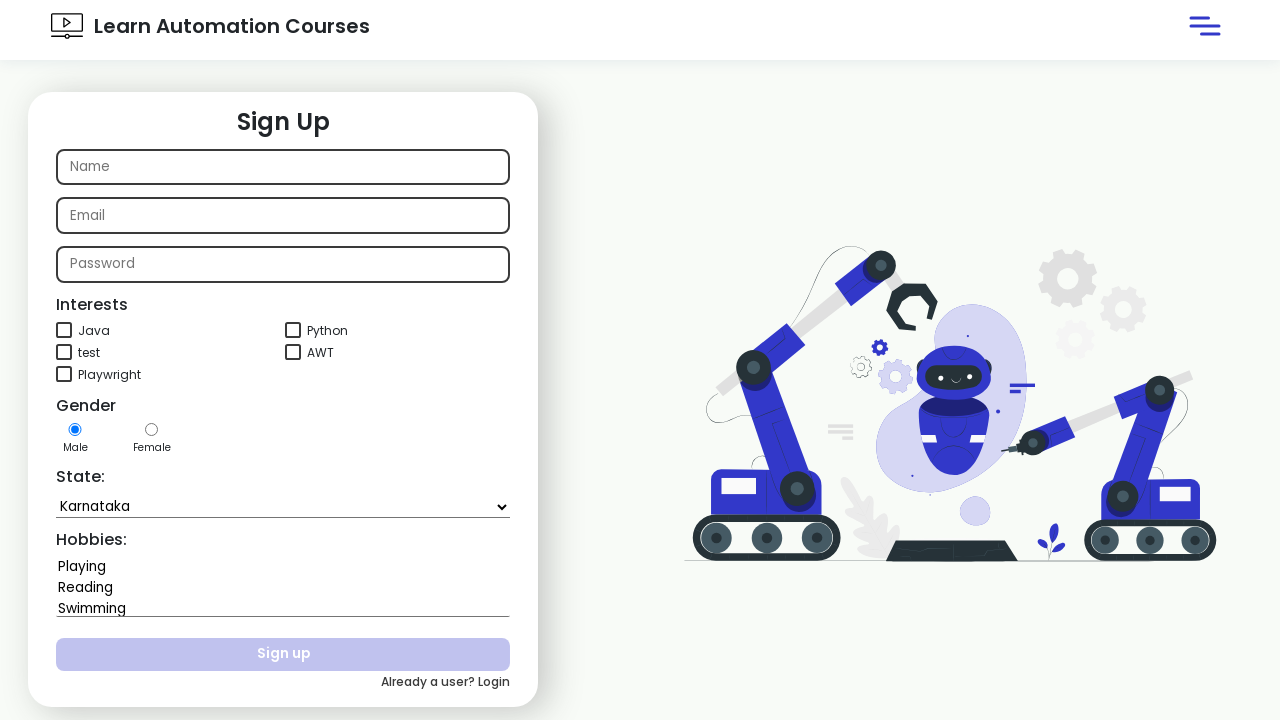

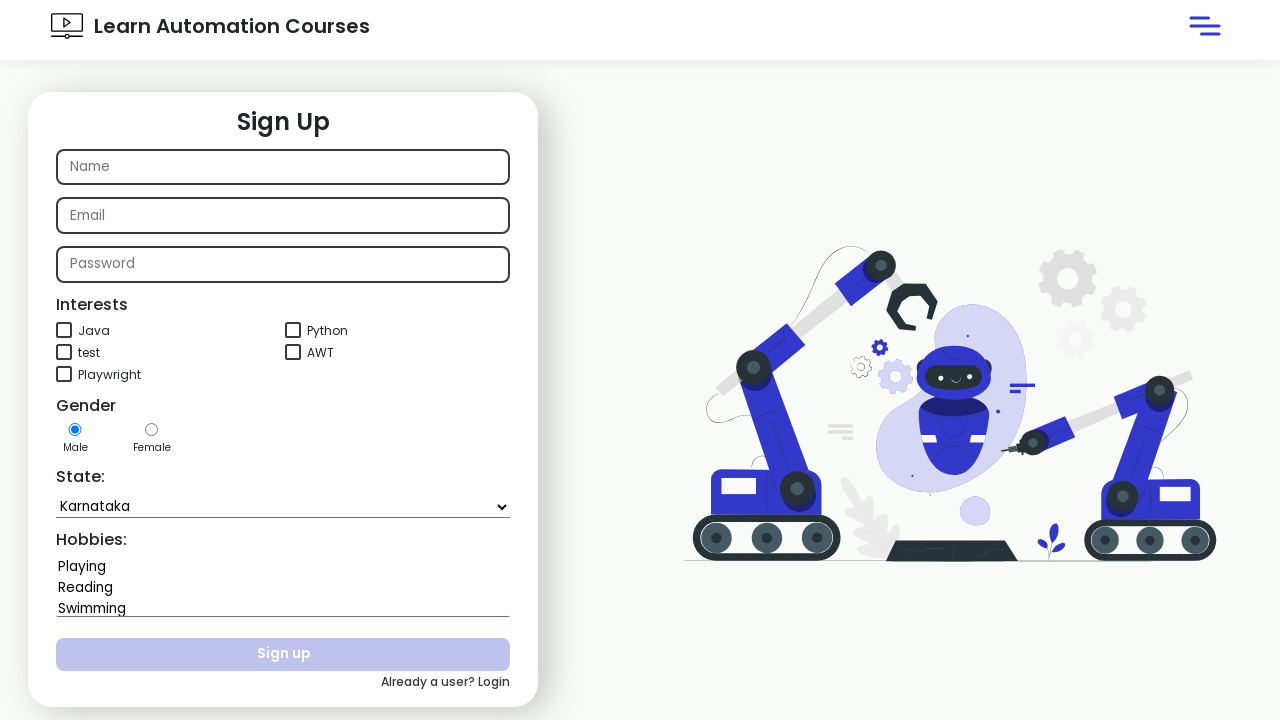